Tests SHA512 hash generation by entering text and verifying the computed hash output

Starting URL: https://emn178.github.io/online-tools/sha512.html

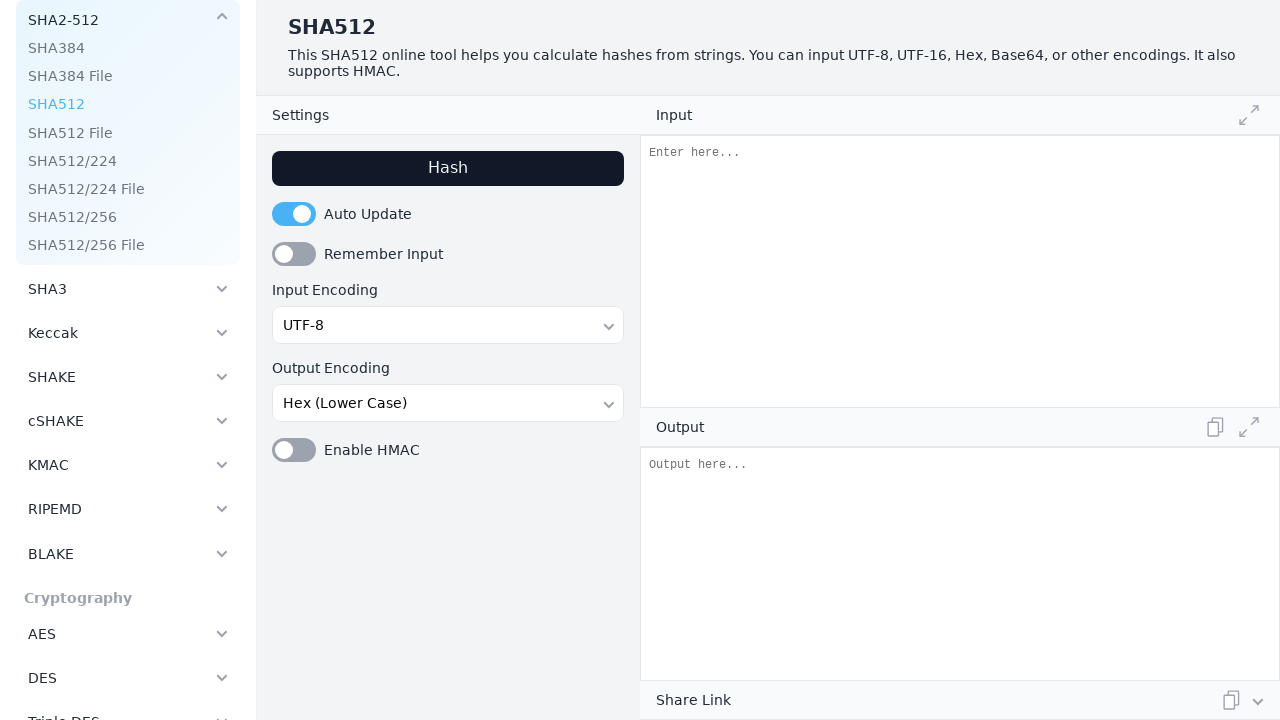

Filled input field with test text 'Hello, Mellow' on #input
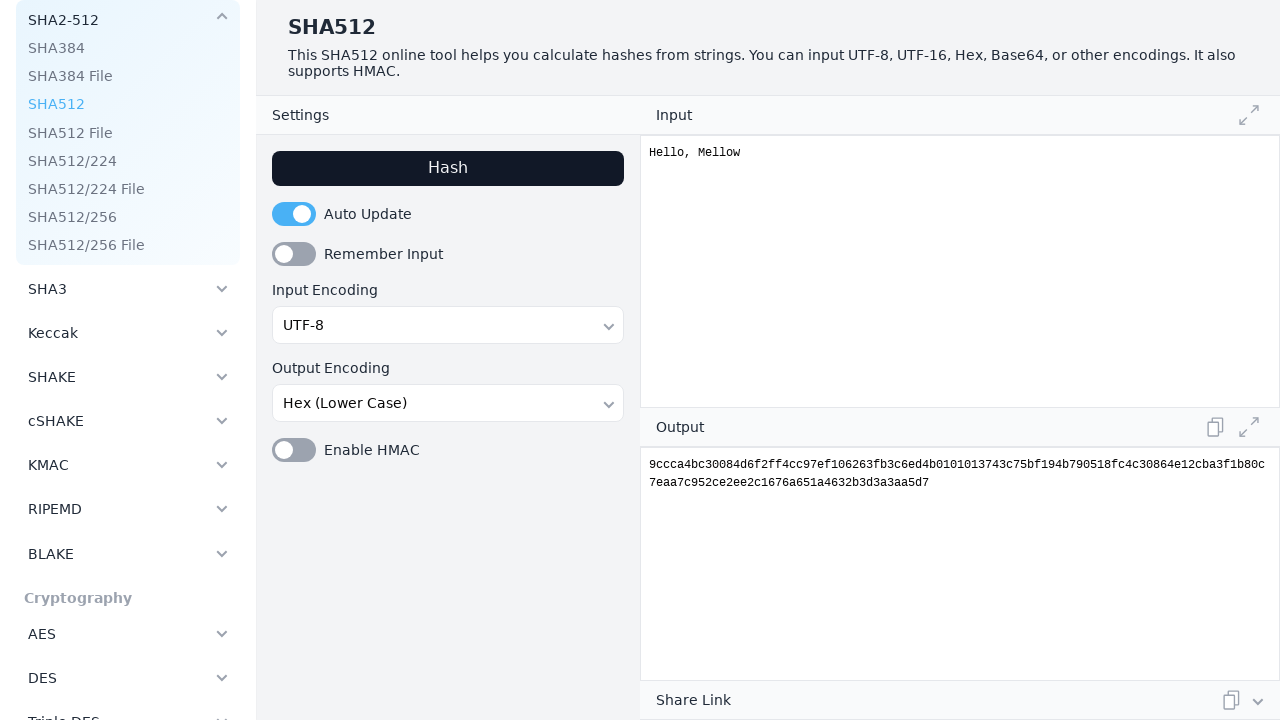

SHA512 hash output populated in output field
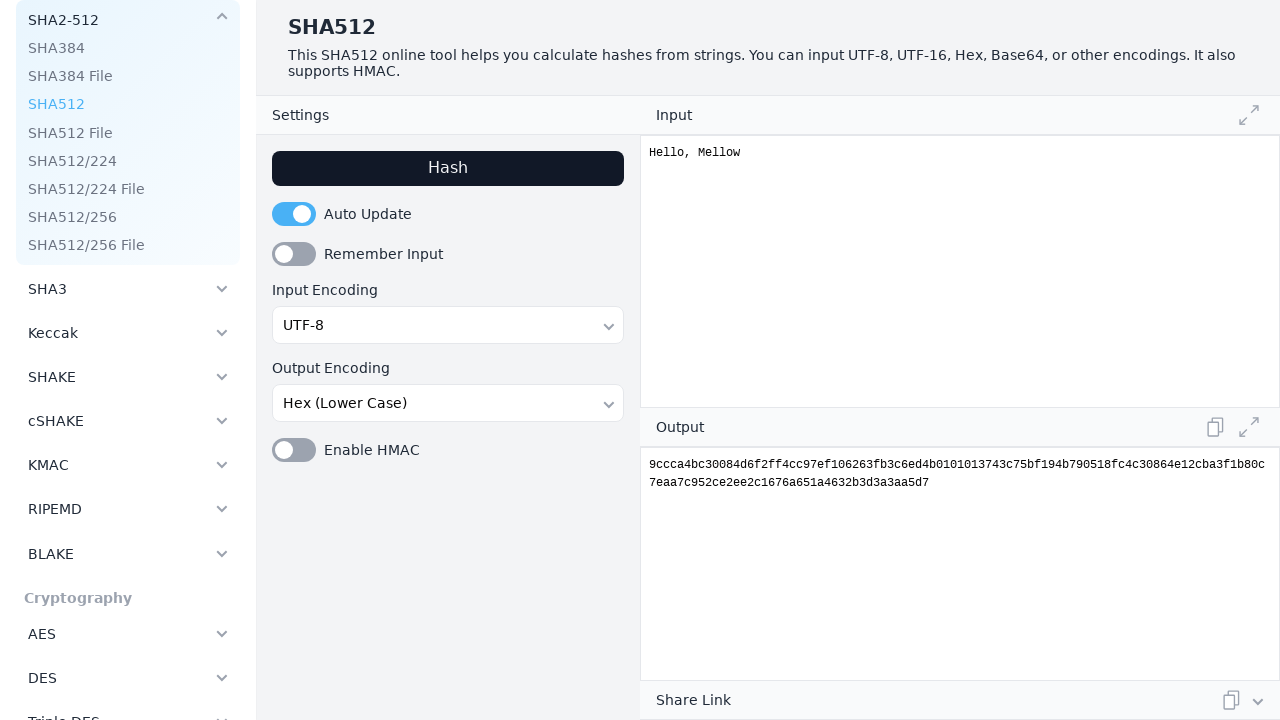

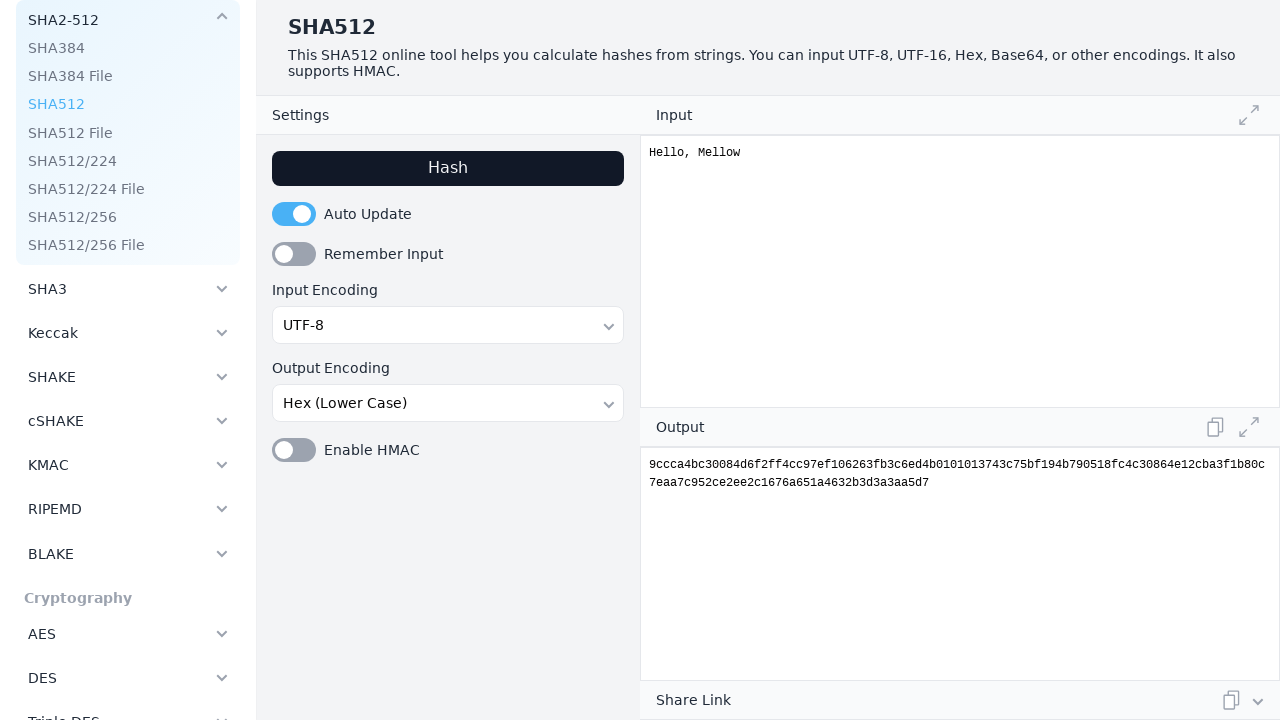